Tests JavaScript prompt alert functionality by clicking a button to trigger a prompt dialog, entering text into the prompt, and accepting it.

Starting URL: https://www.qa-practice.com/elements/alert/prompt

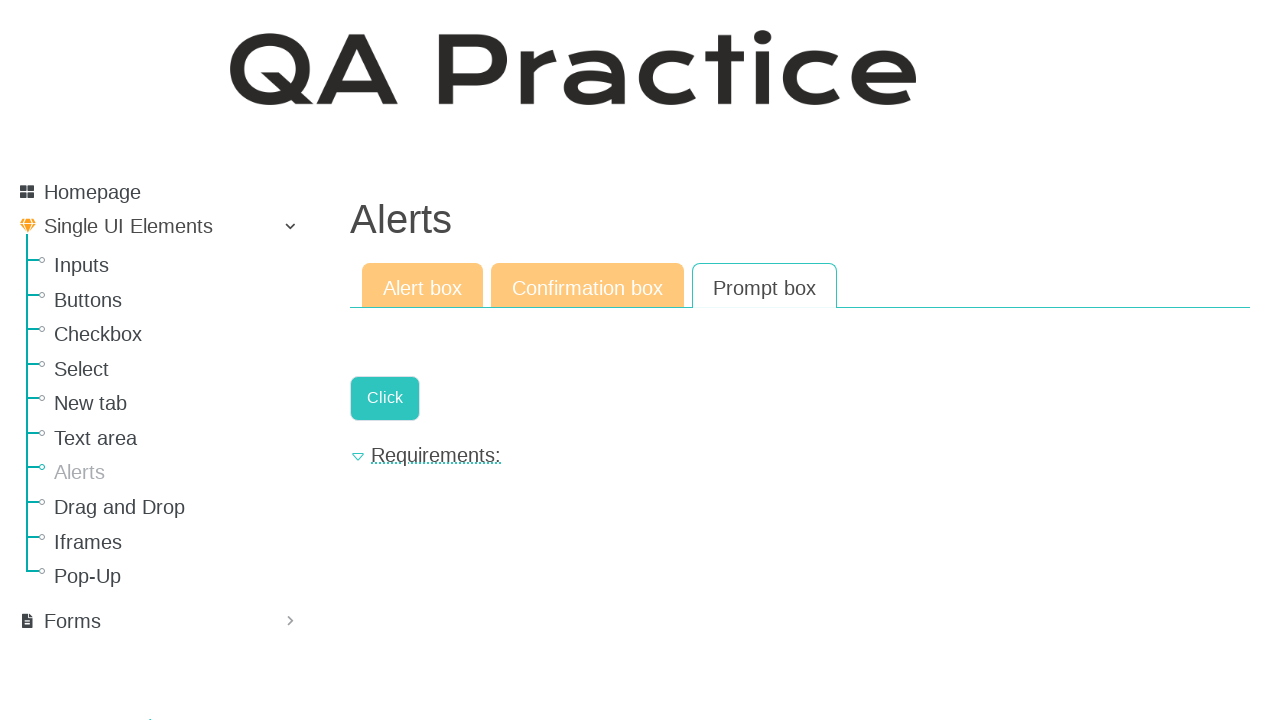

Set up dialog handler to accept prompt with 'test' text
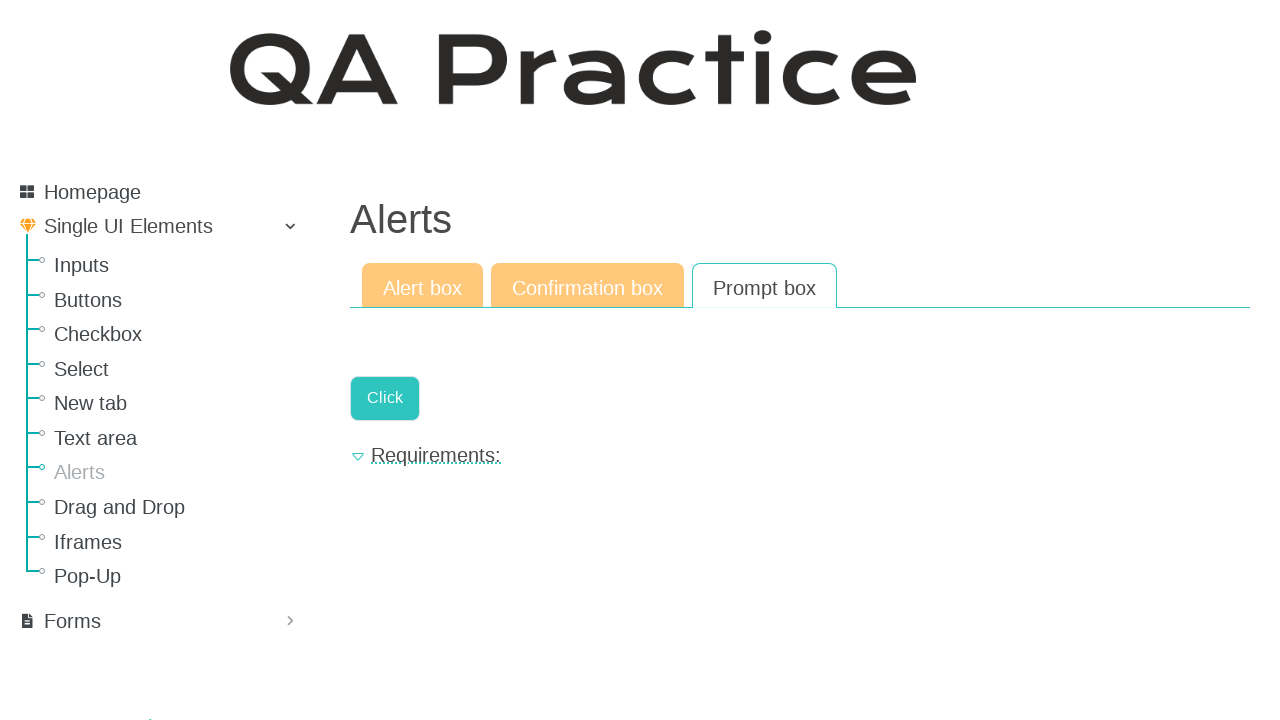

Clicked button to trigger prompt alert at (385, 398) on .a-button
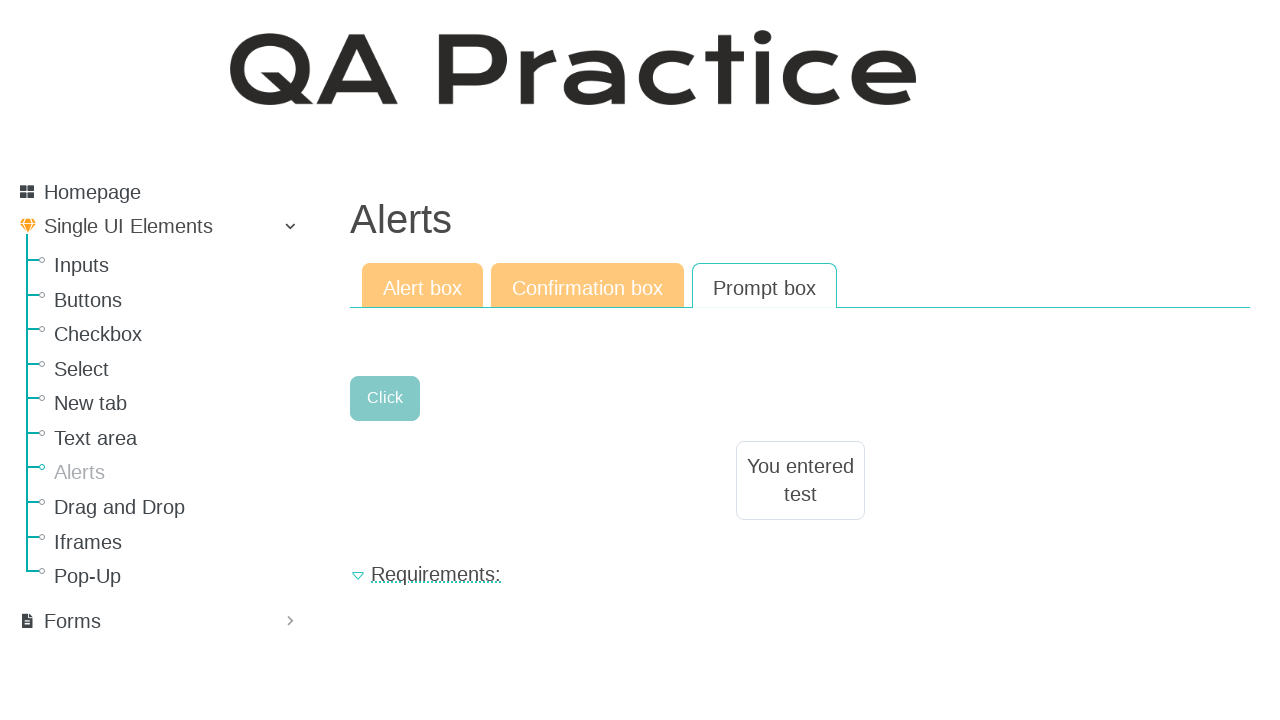

Waited for result element to become visible after accepting prompt
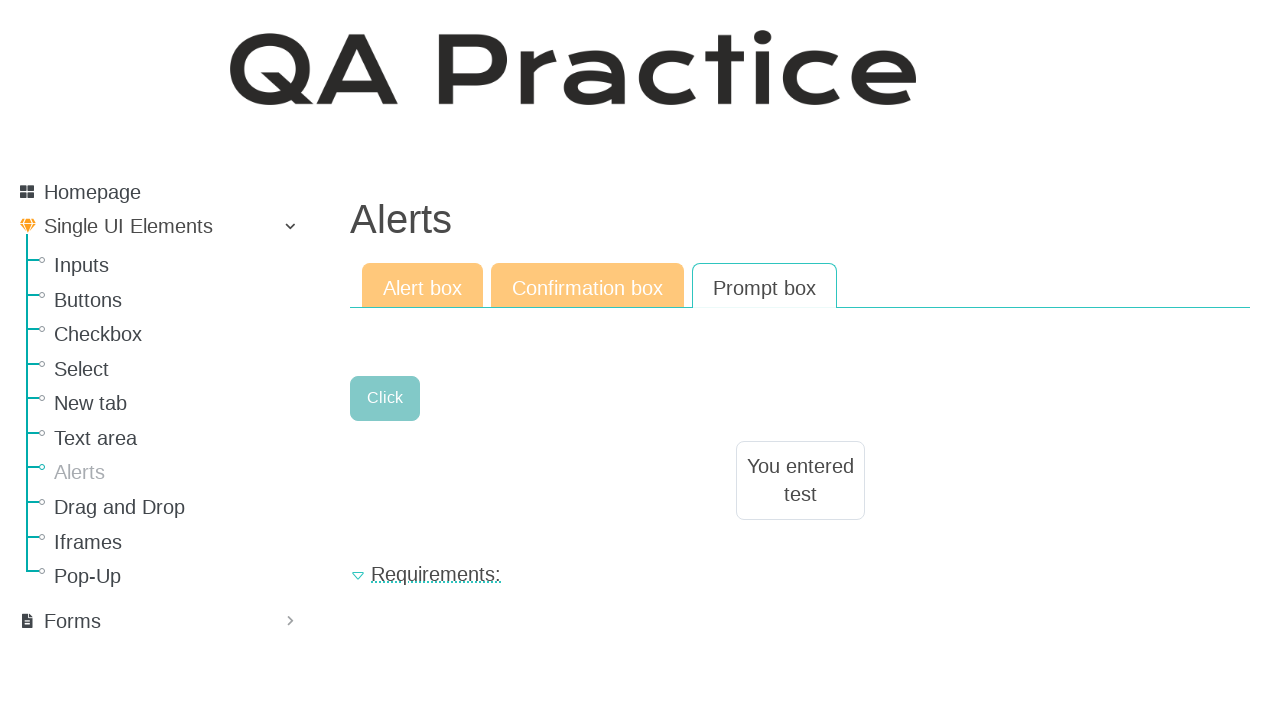

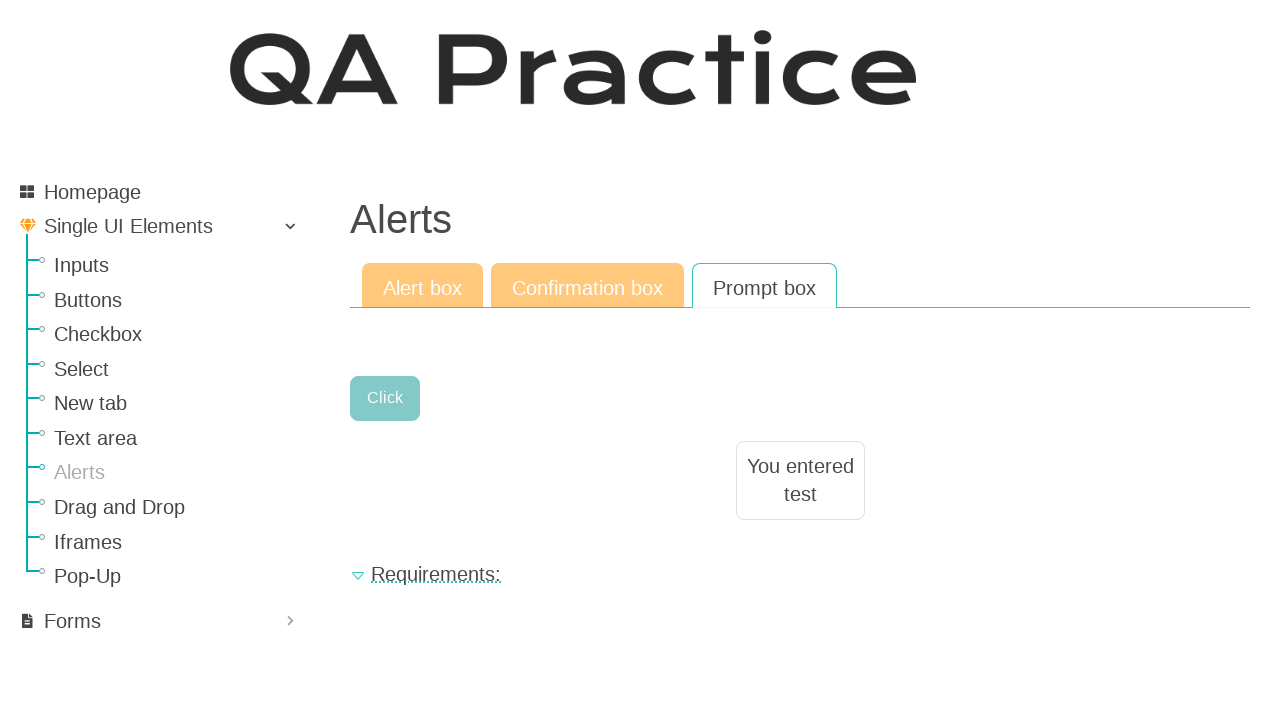